Tests window handling functionality by clicking a button that opens a new window and switching between browser windows

Starting URL: http://demo.automationtesting.in/Windows.html

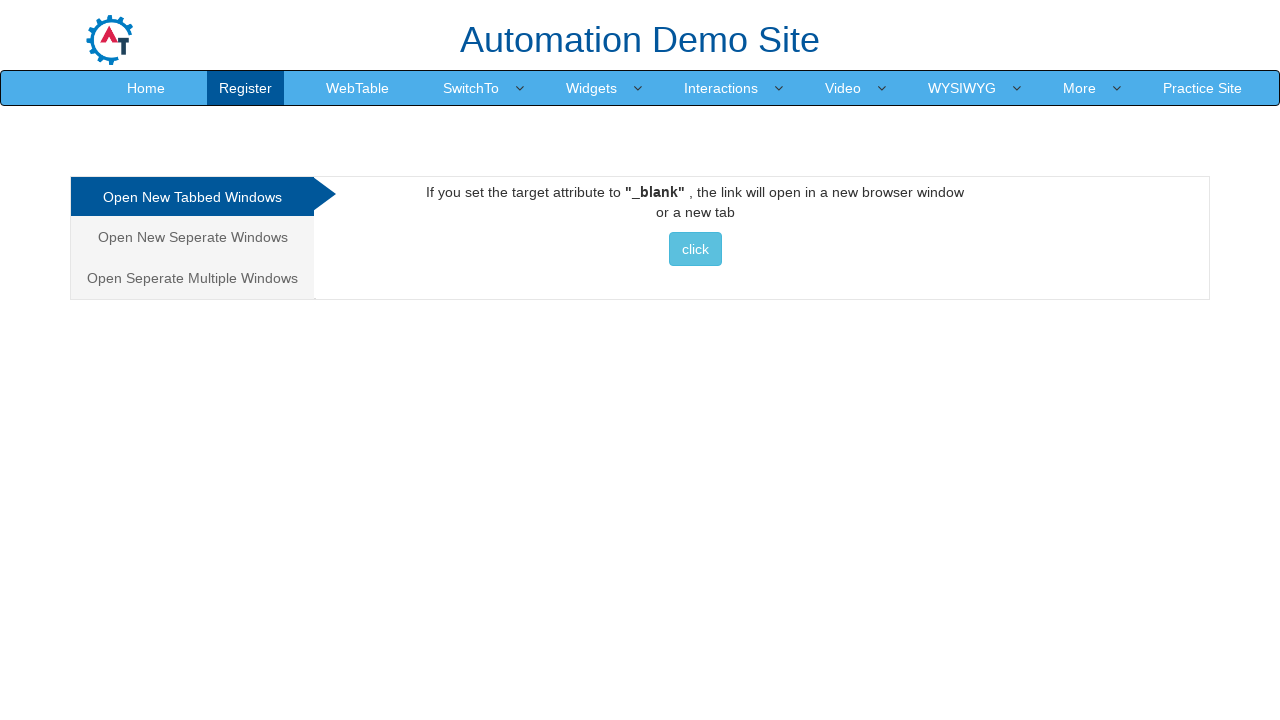

Clicked button to open a new window at (695, 249) on xpath=/html/body/div[1]/div/div/div/div[2]/div[1]/a/button
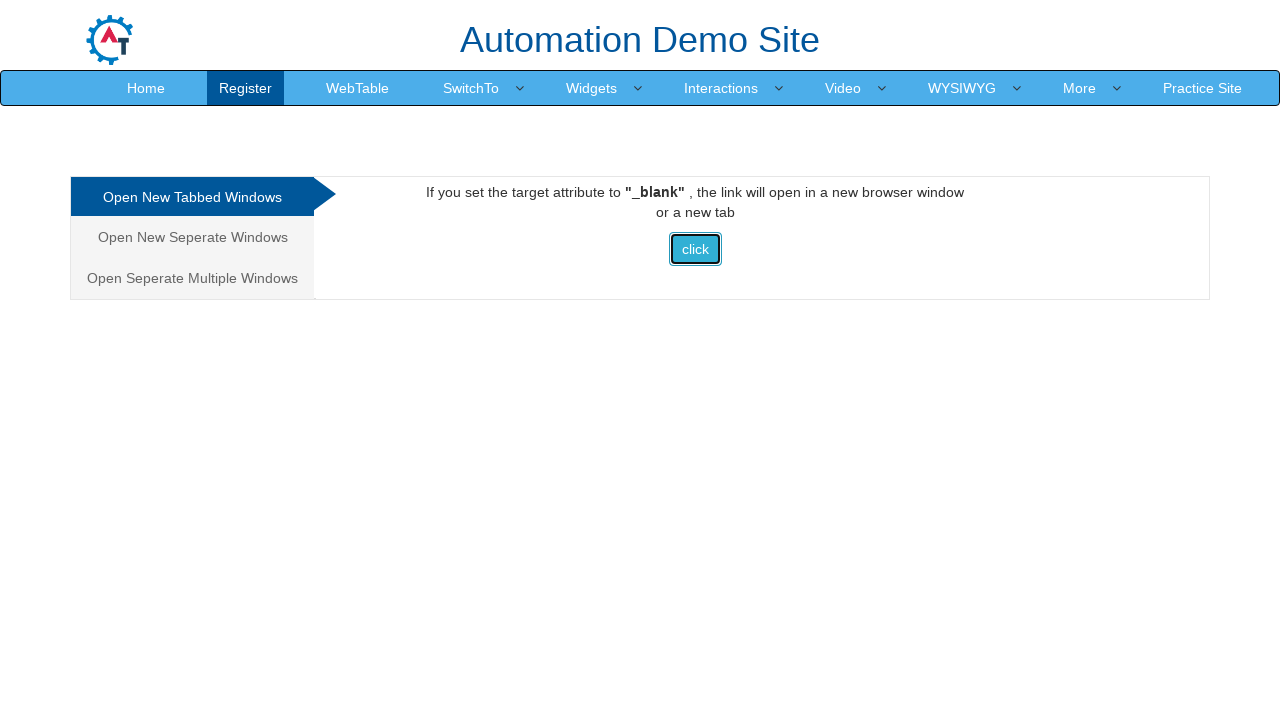

Waited for new window/tab to open
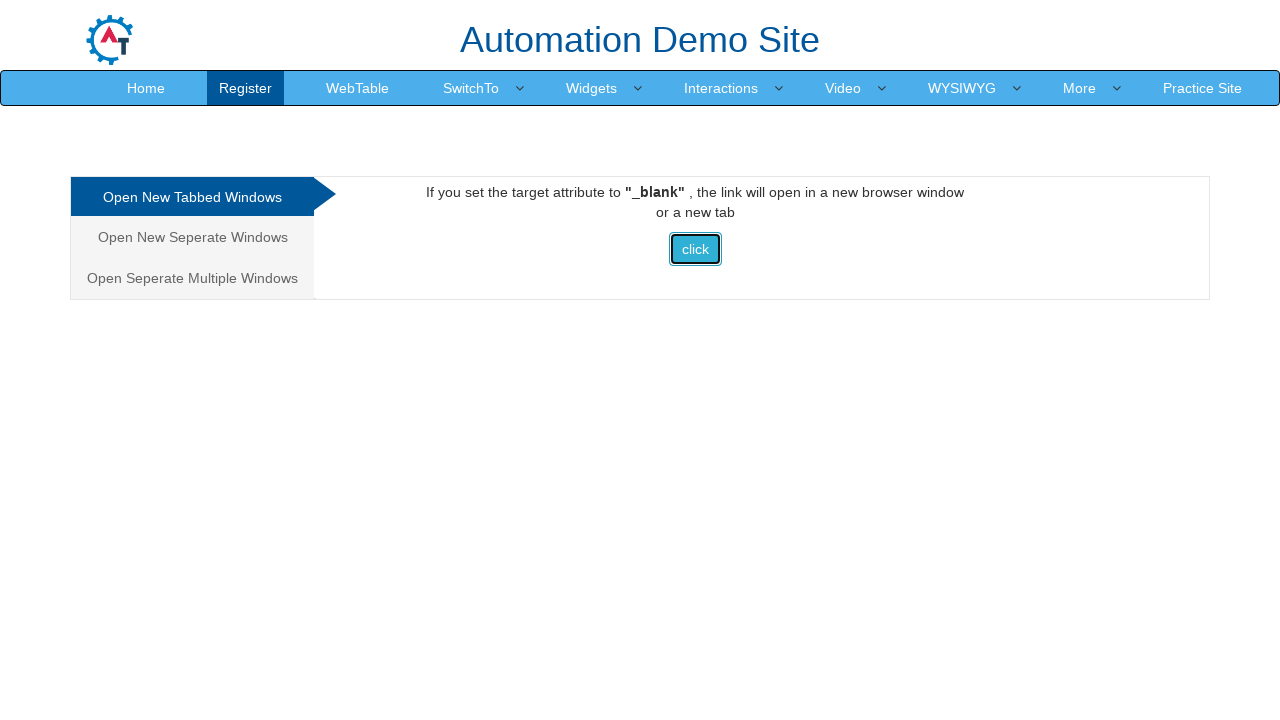

Retrieved all open pages/windows from context
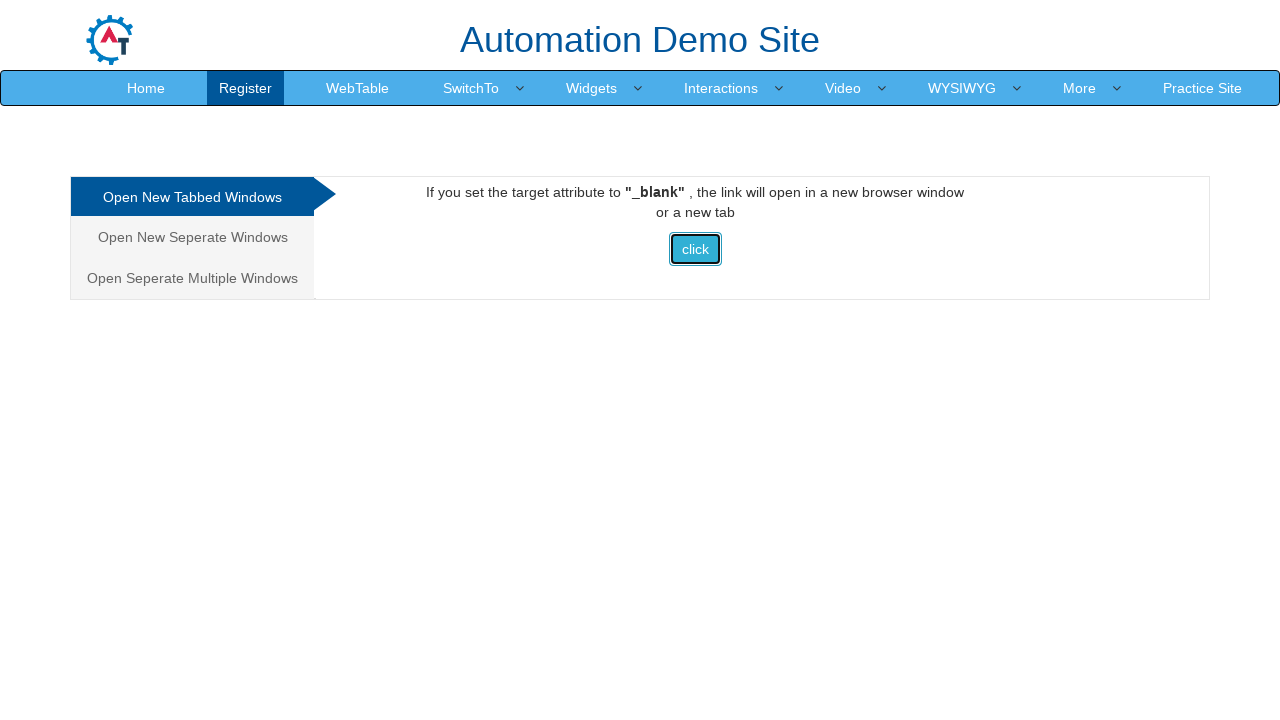

Brought window to front
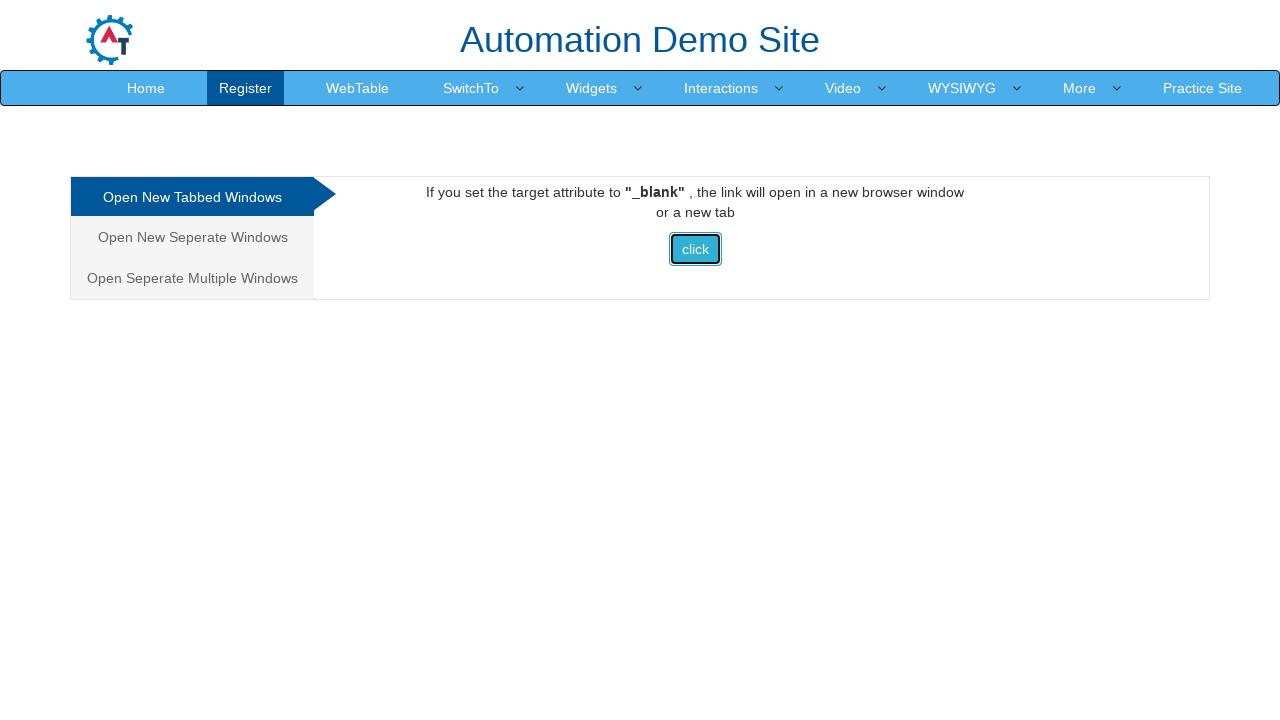

Waited for window to be ready
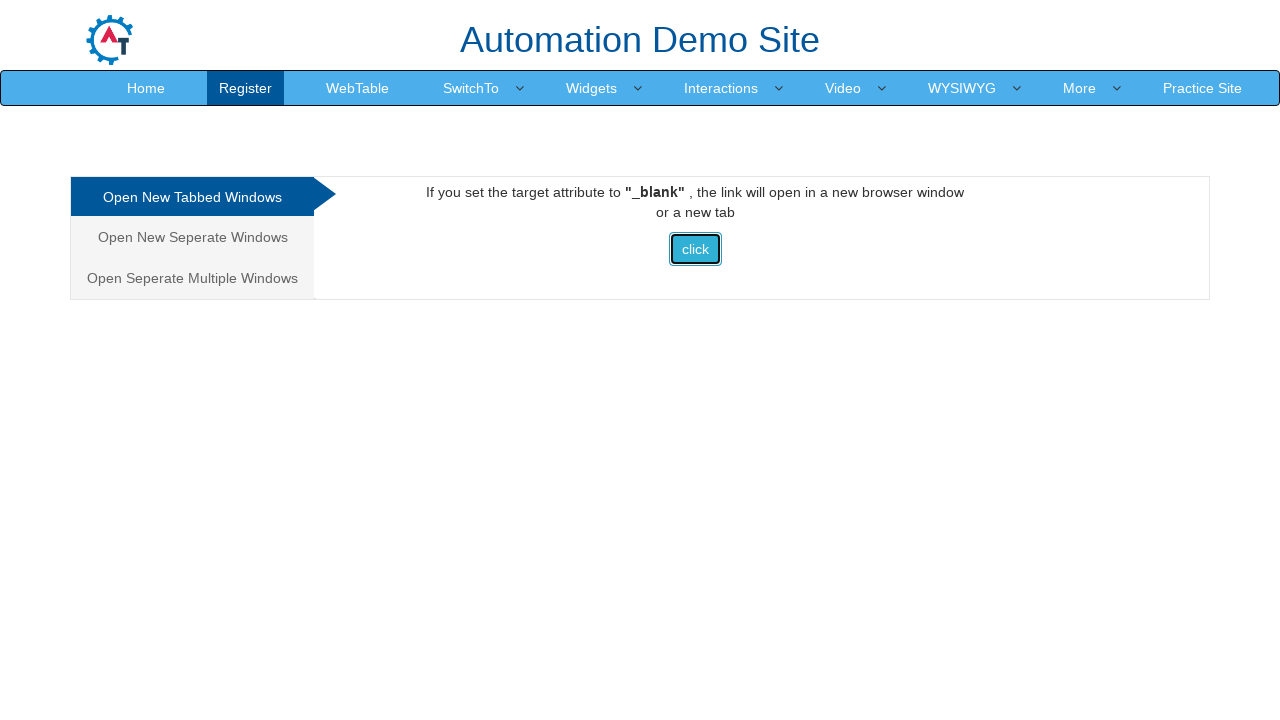

Brought window to front
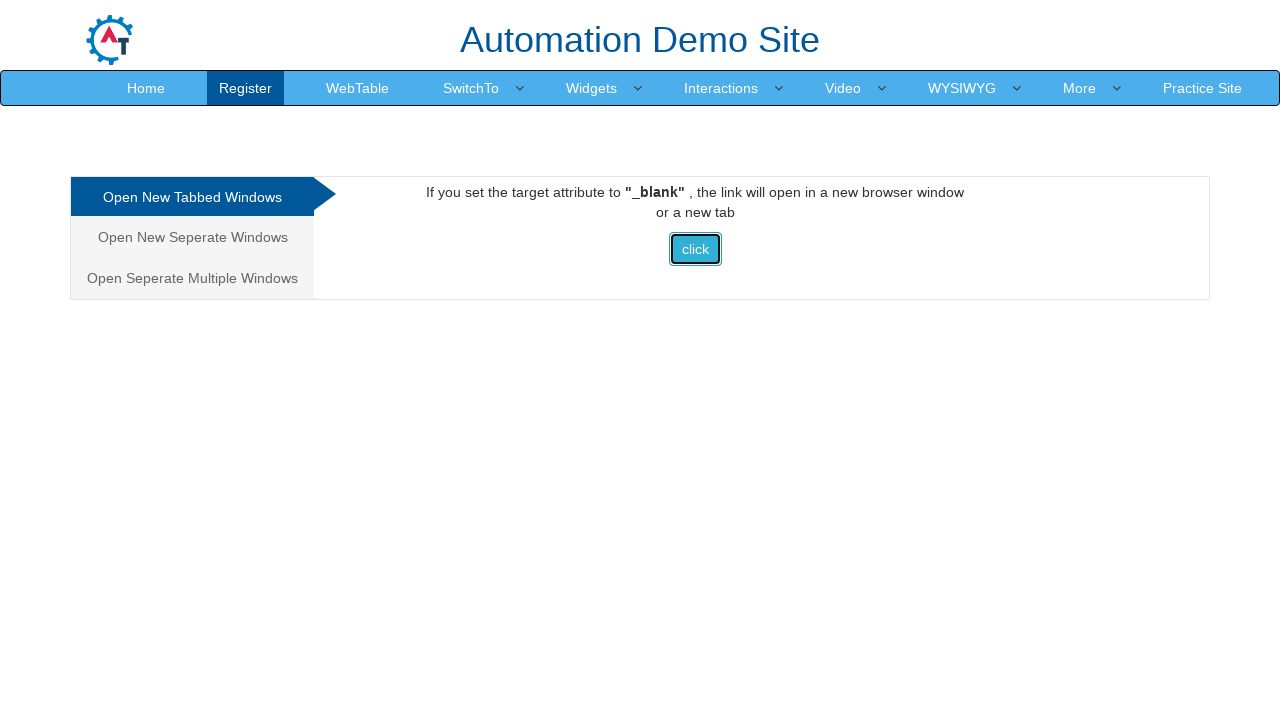

Waited for window to be ready
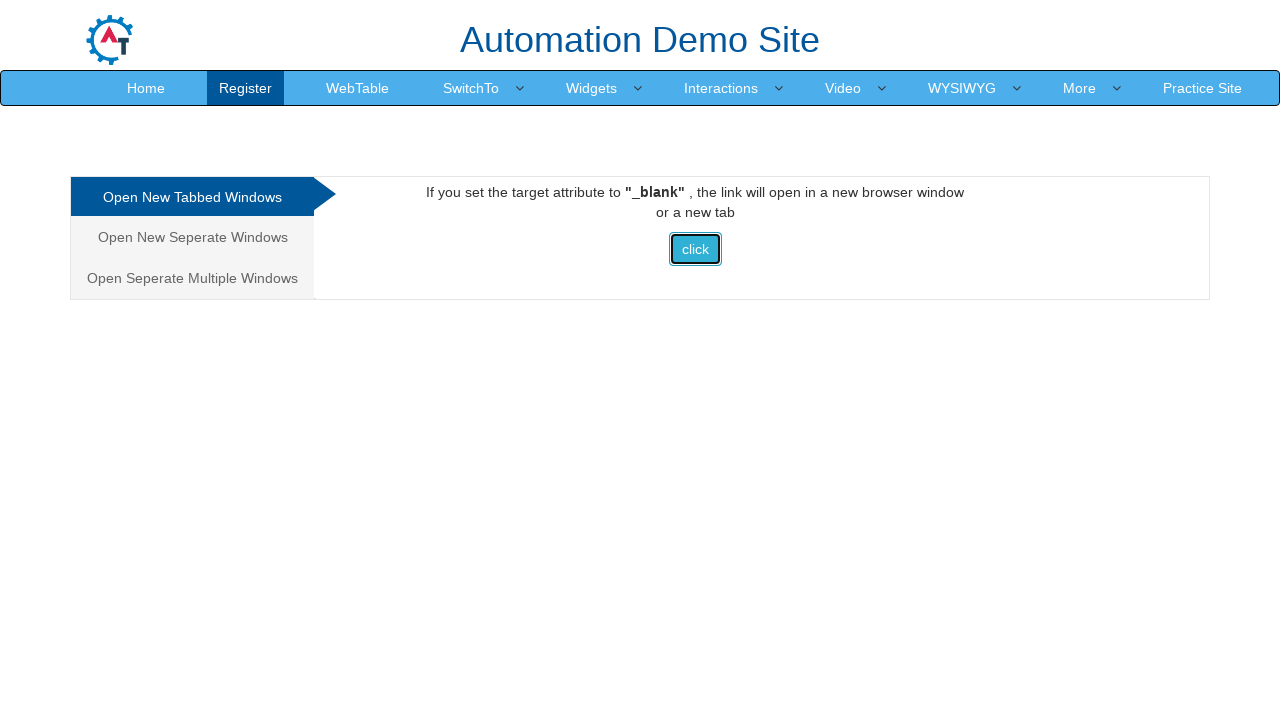

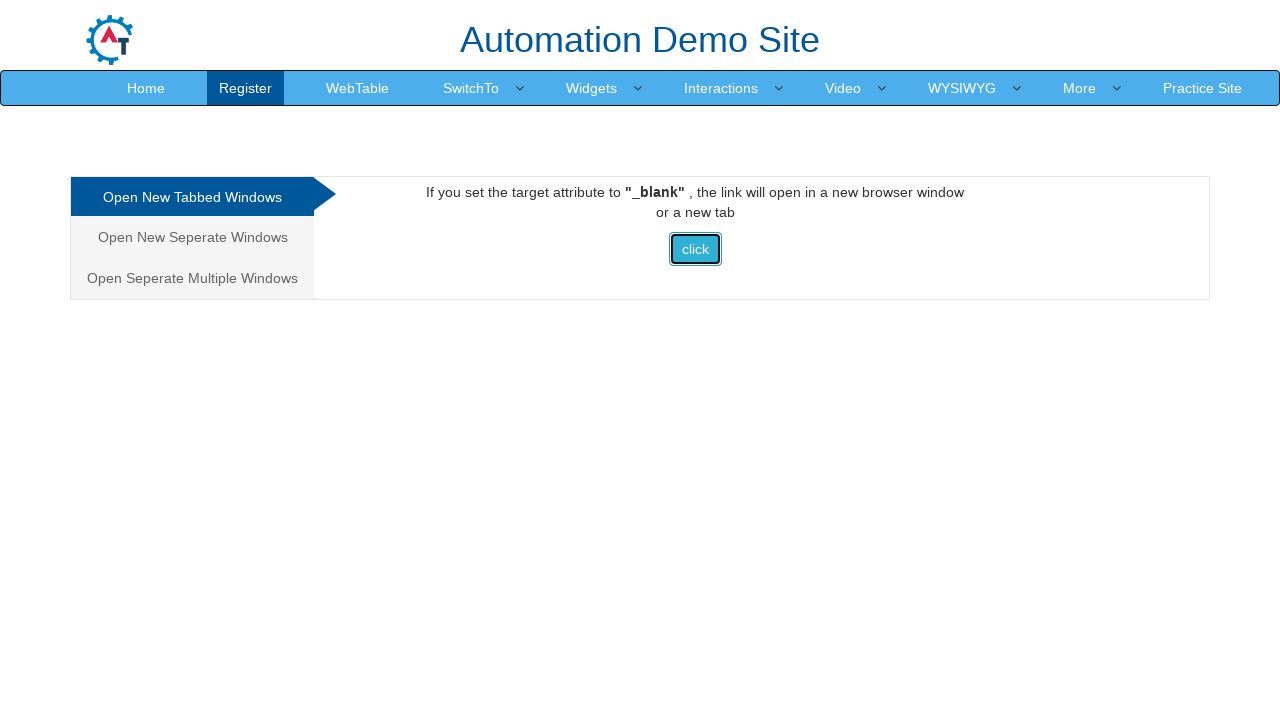